Tests the Add/Remove Elements page by clicking the "Add Element" button 5 times to dynamically add Delete buttons, then verifies the buttons were added by waiting for them to appear.

Starting URL: http://the-internet.herokuapp.com/add_remove_elements/

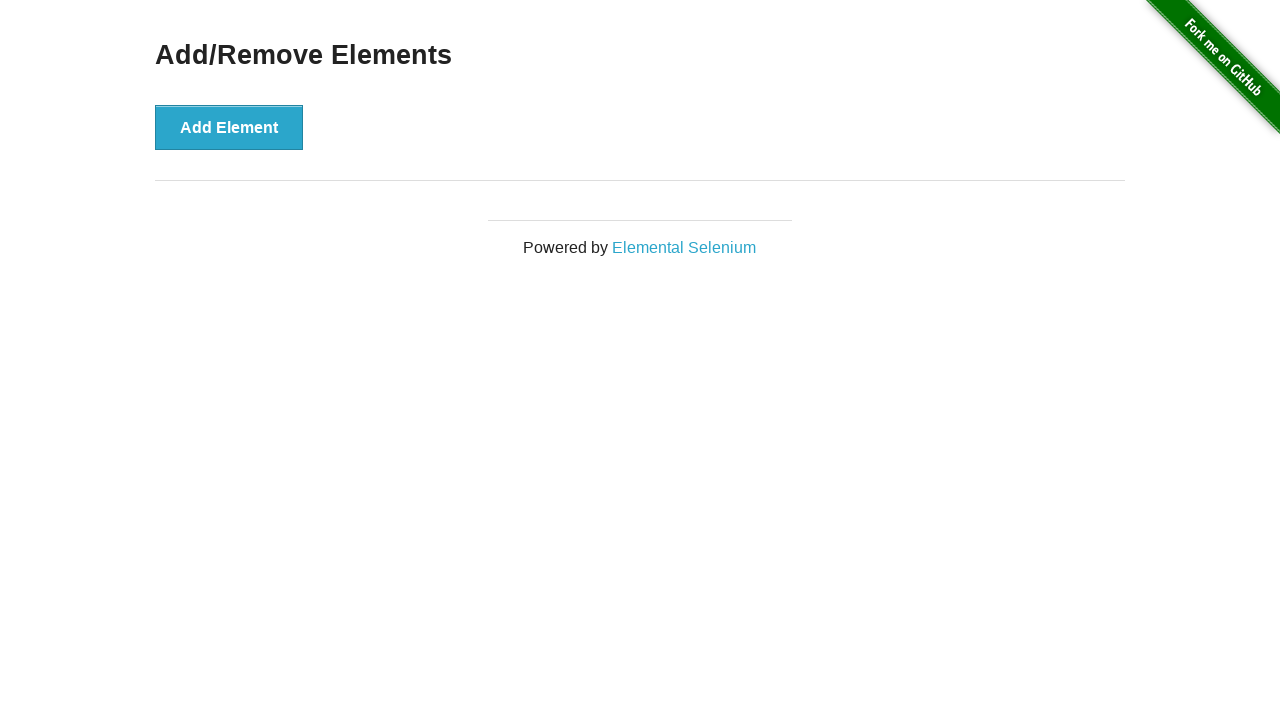

Clicked 'Add Element' button to dynamically add a Delete button at (229, 127) on button[onclick='addElement()']
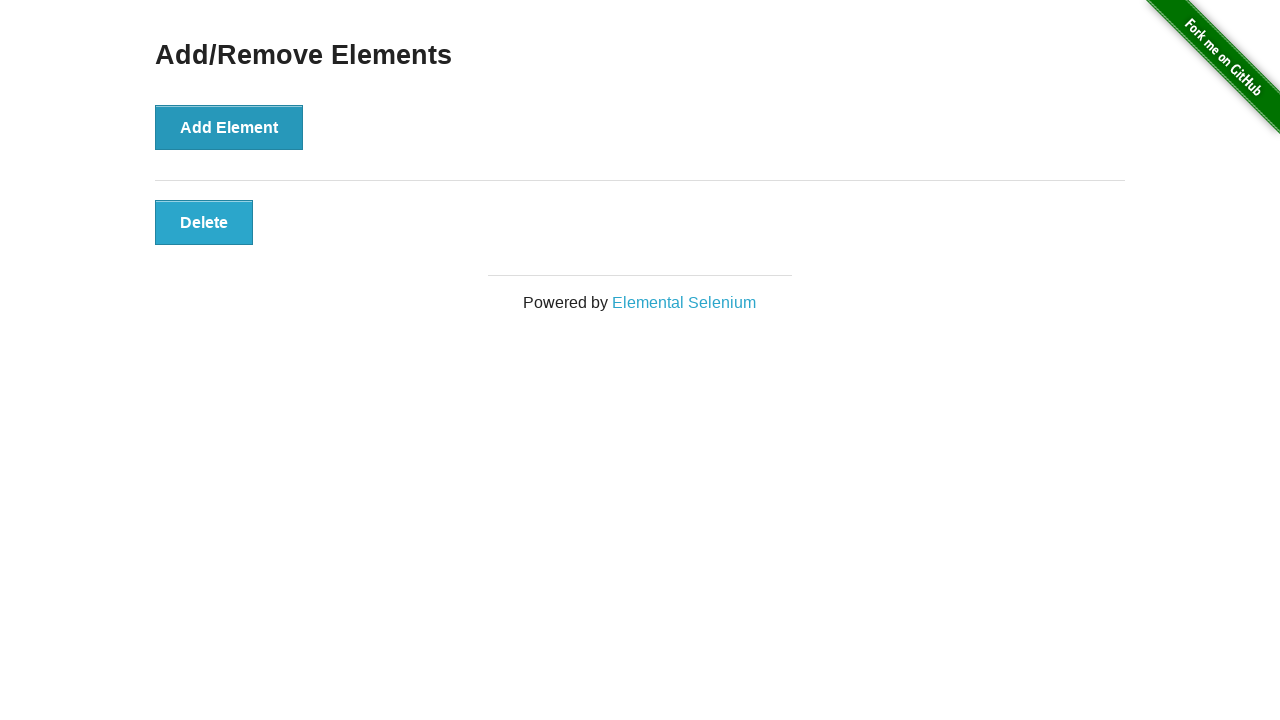

Clicked 'Add Element' button to dynamically add a Delete button at (229, 127) on button[onclick='addElement()']
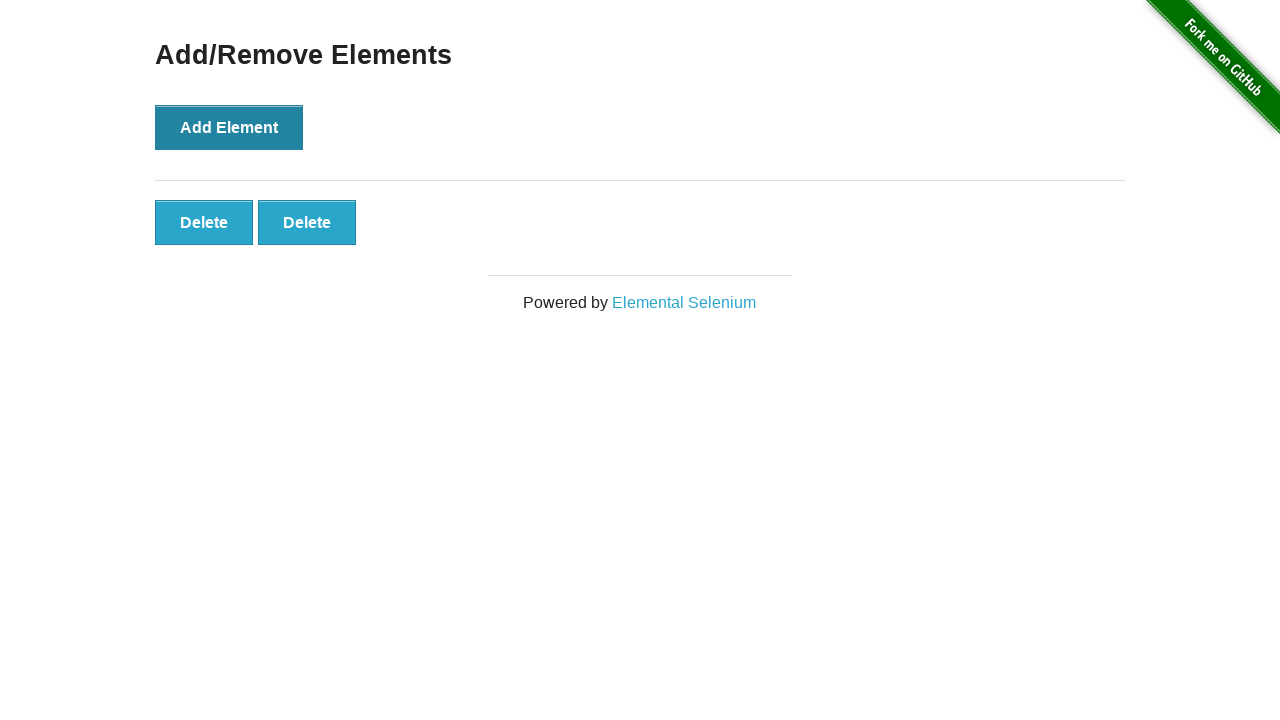

Clicked 'Add Element' button to dynamically add a Delete button at (229, 127) on button[onclick='addElement()']
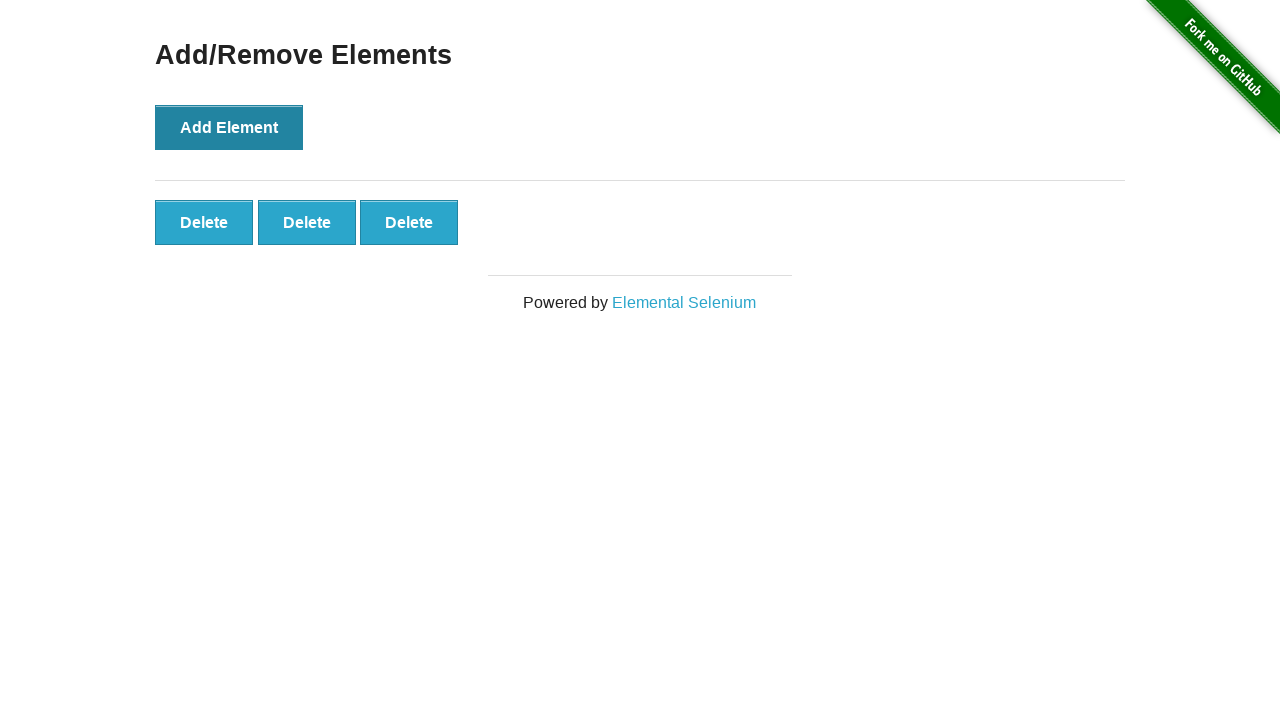

Clicked 'Add Element' button to dynamically add a Delete button at (229, 127) on button[onclick='addElement()']
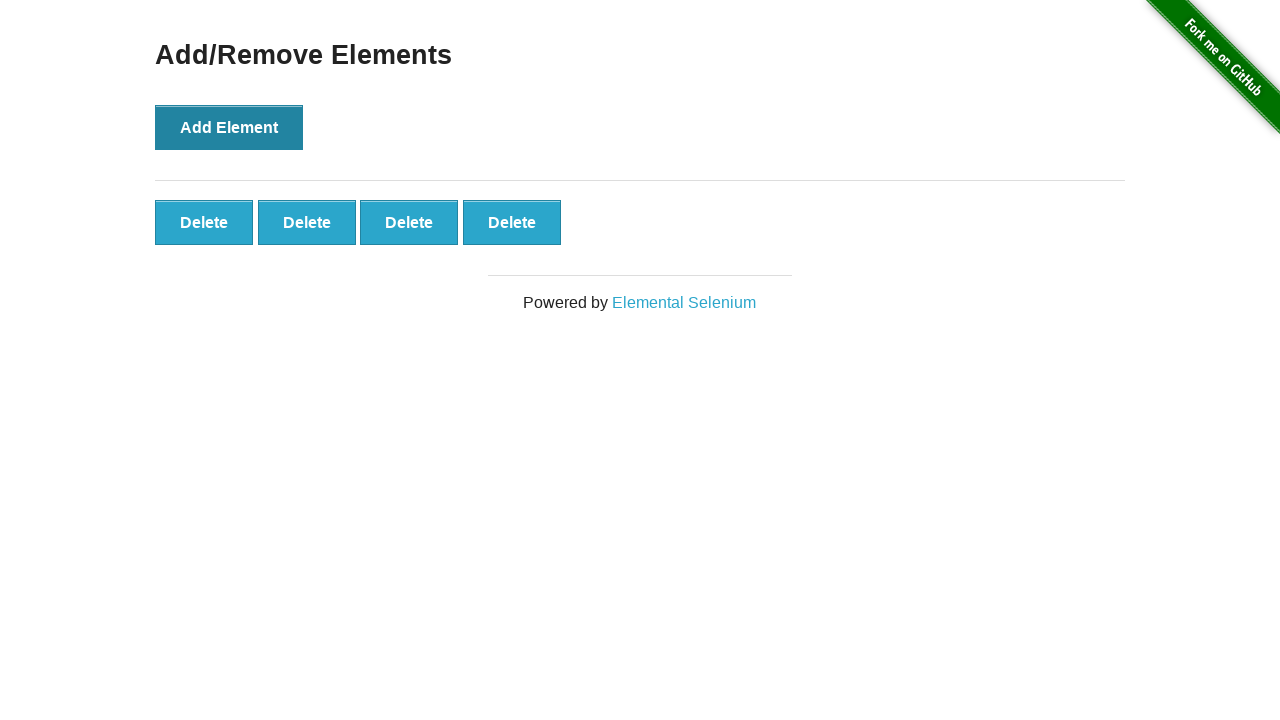

Clicked 'Add Element' button to dynamically add a Delete button at (229, 127) on button[onclick='addElement()']
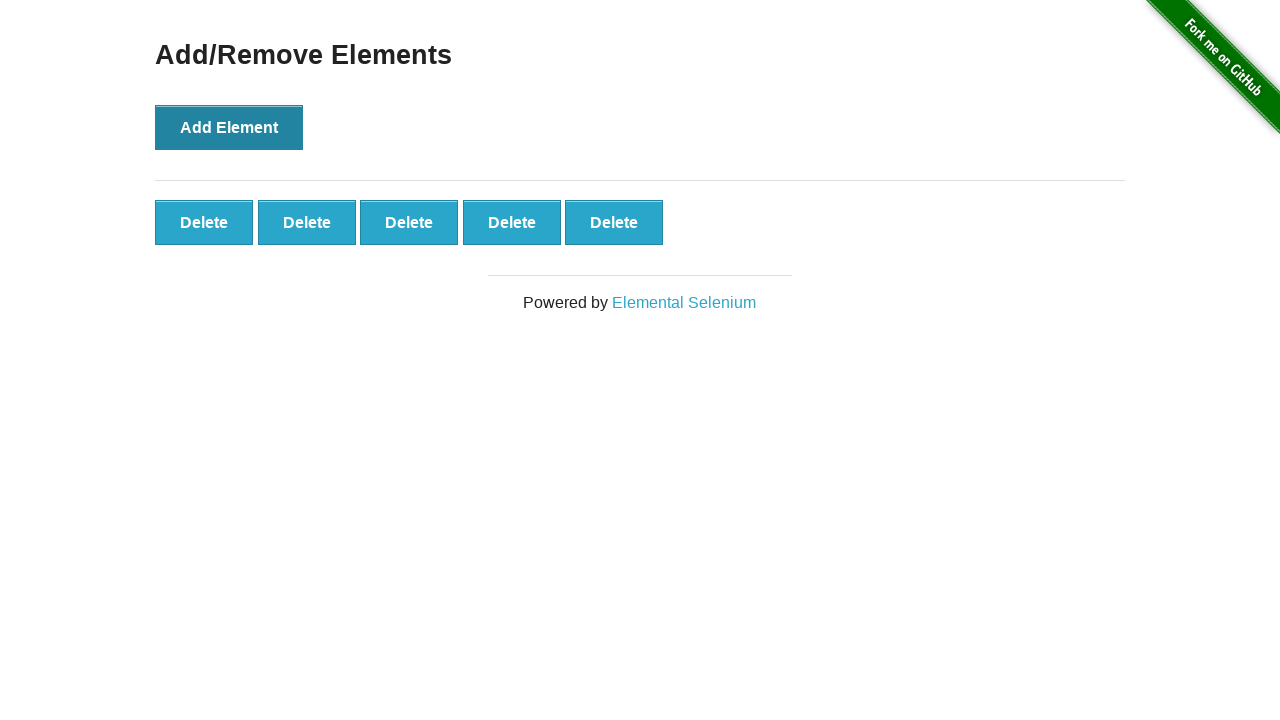

Delete buttons appeared on the page
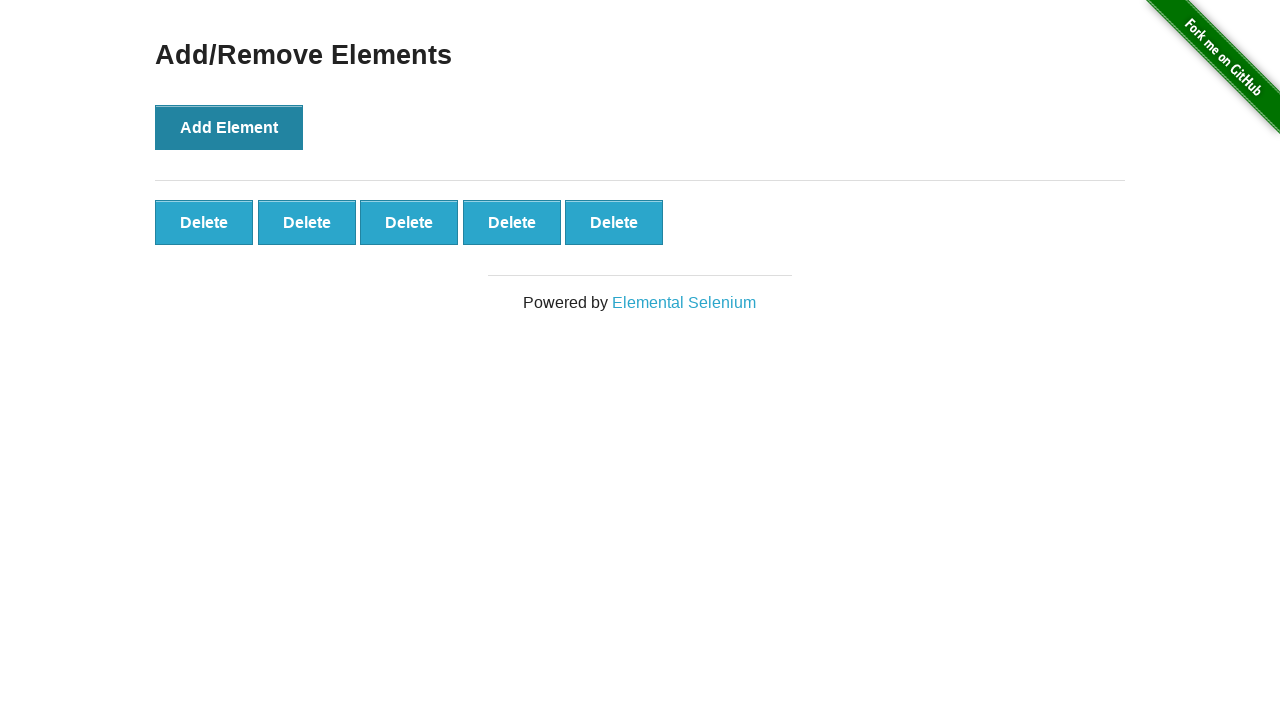

Located all Delete buttons on the page
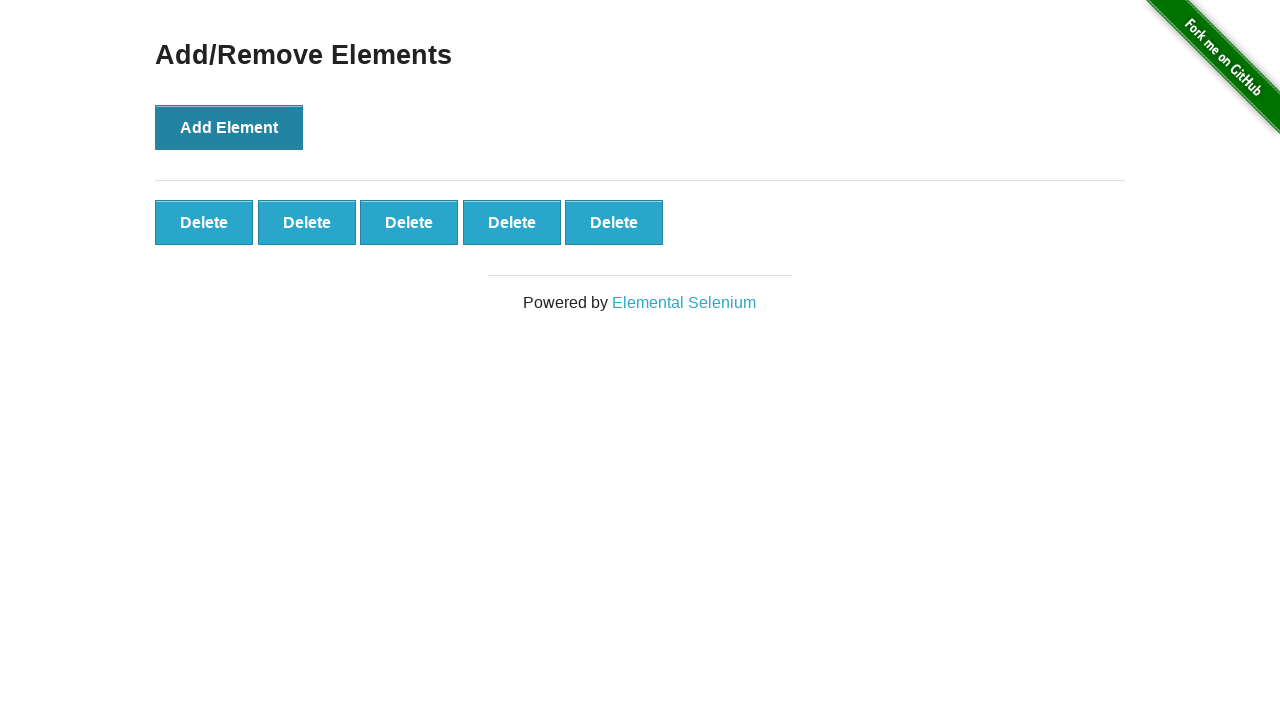

Verified the 5th Delete button is fully loaded
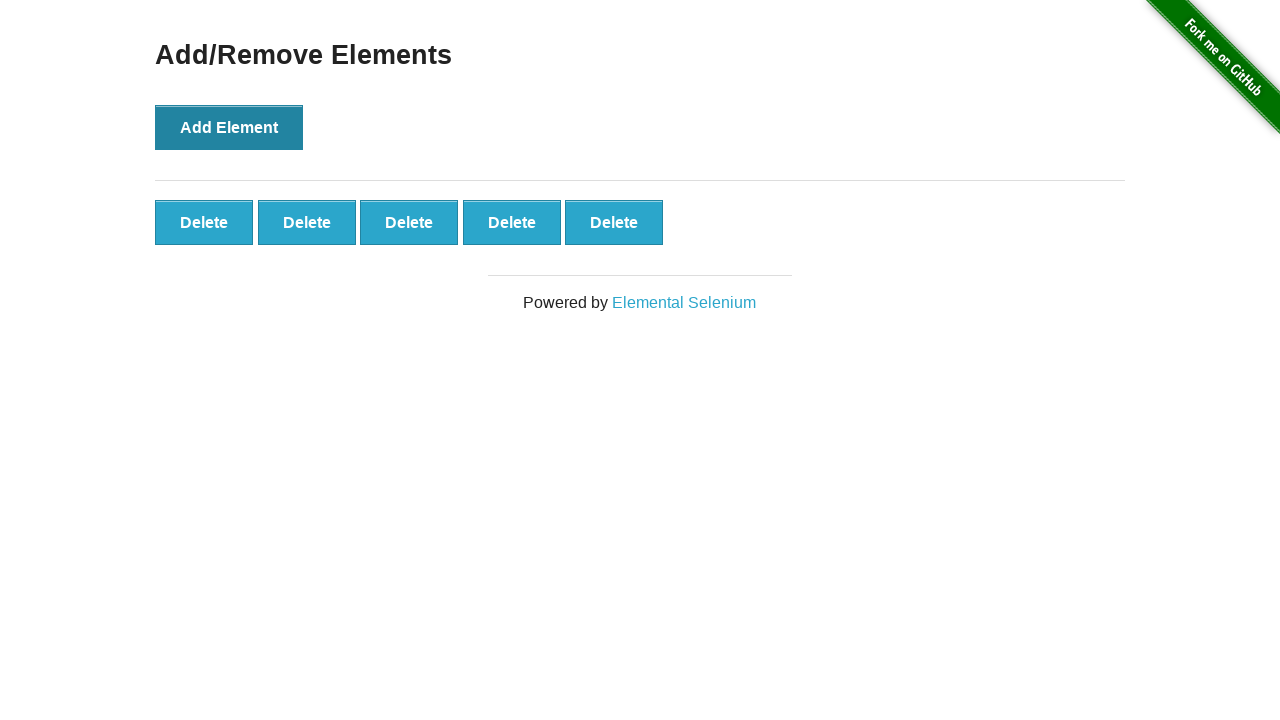

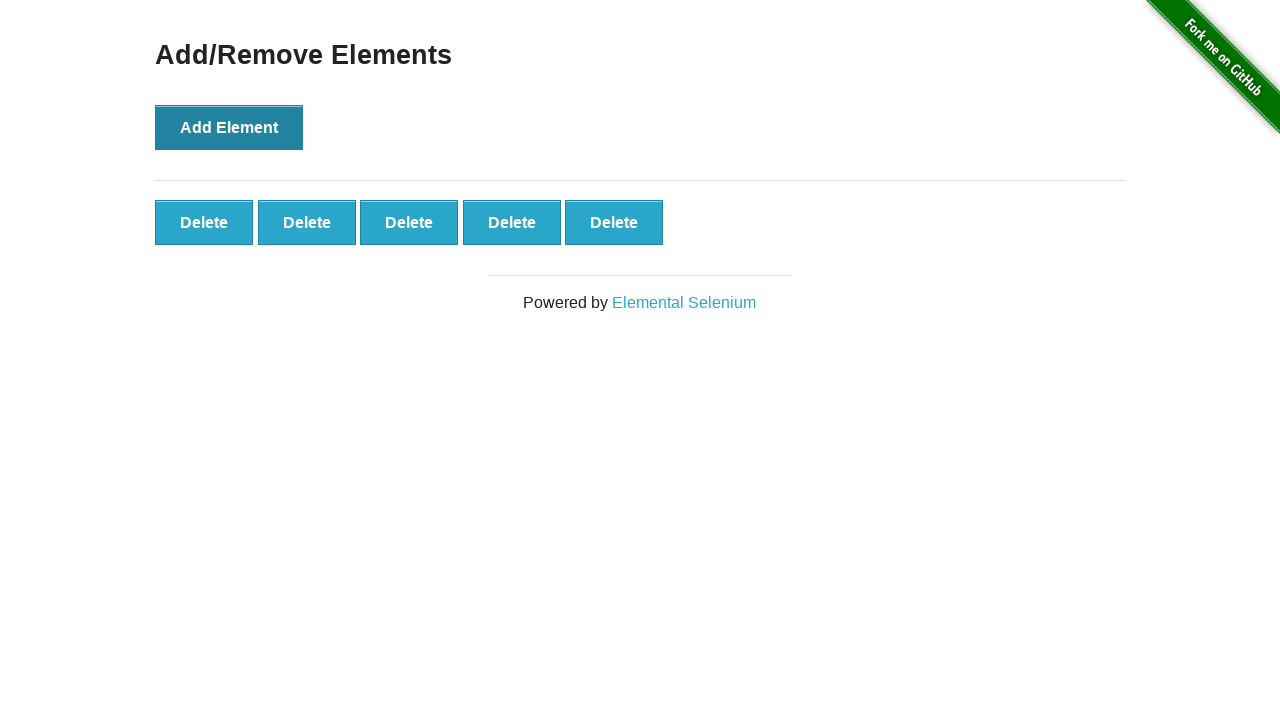